Tests that the Clear completed button displays correct text when items are completed

Starting URL: https://demo.playwright.dev/todomvc

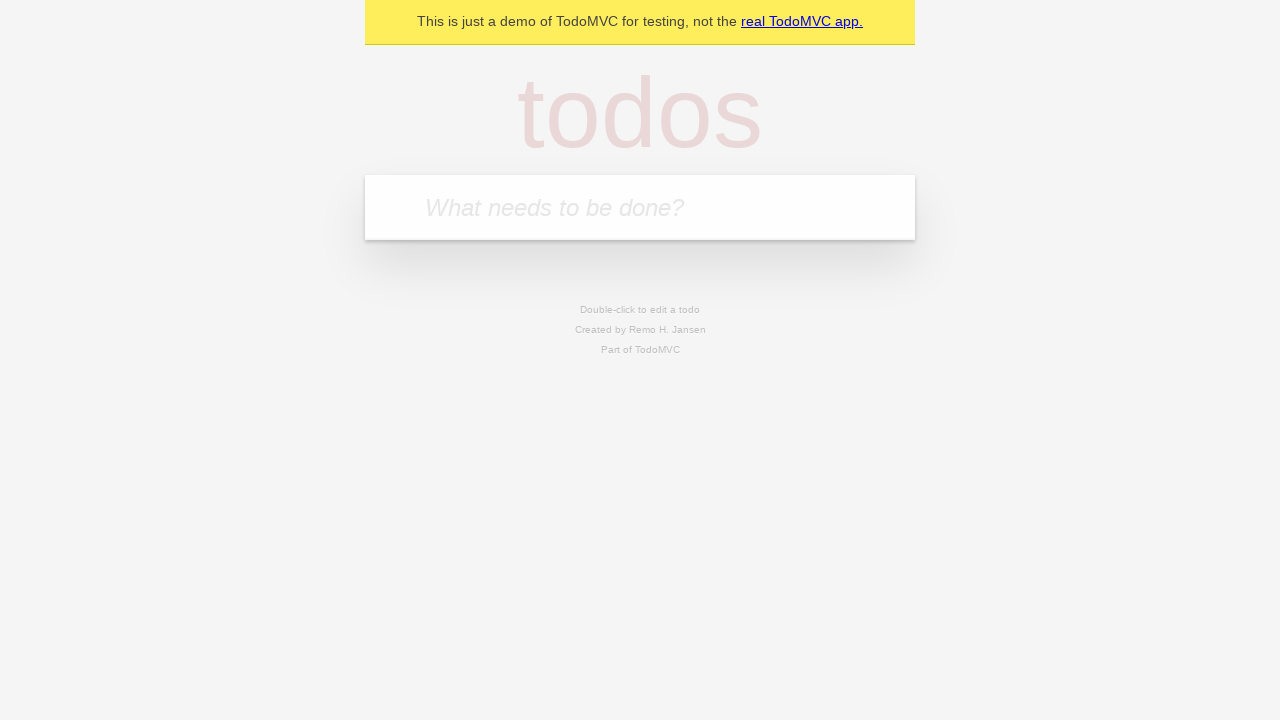

Filled todo input with 'buy some cheese' on internal:attr=[placeholder="What needs to be done?"i]
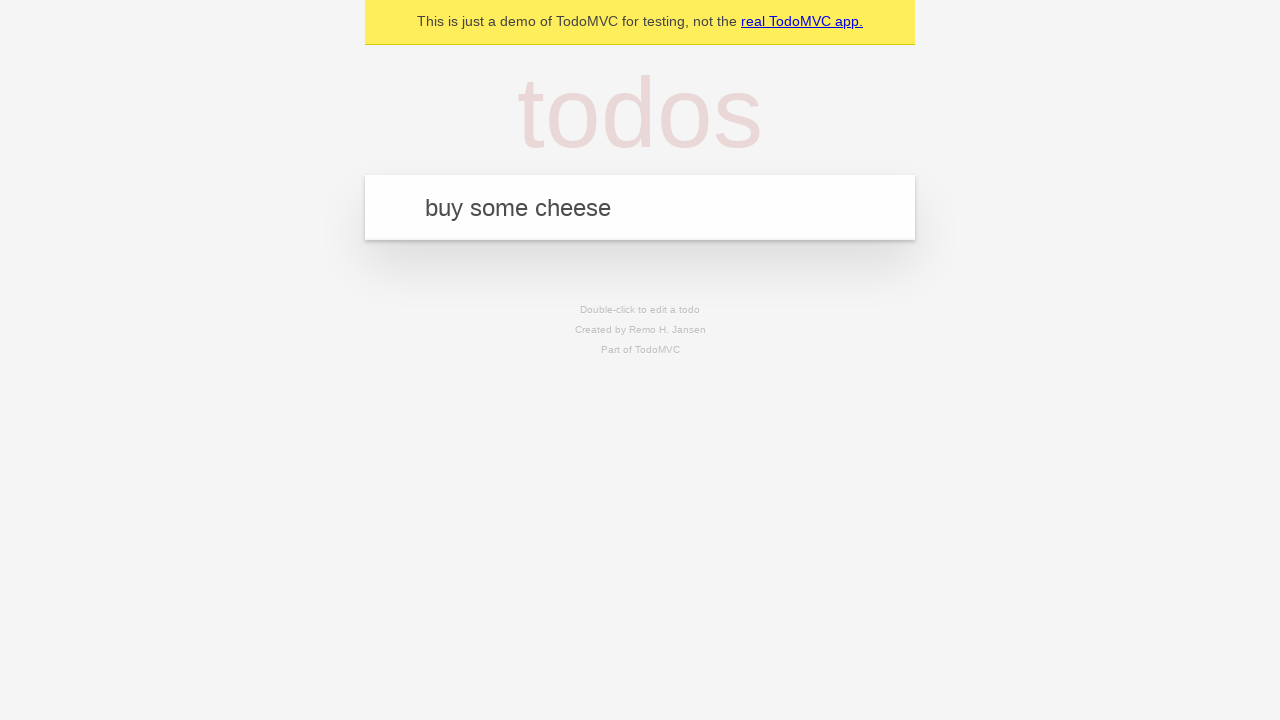

Pressed Enter to create first todo on internal:attr=[placeholder="What needs to be done?"i]
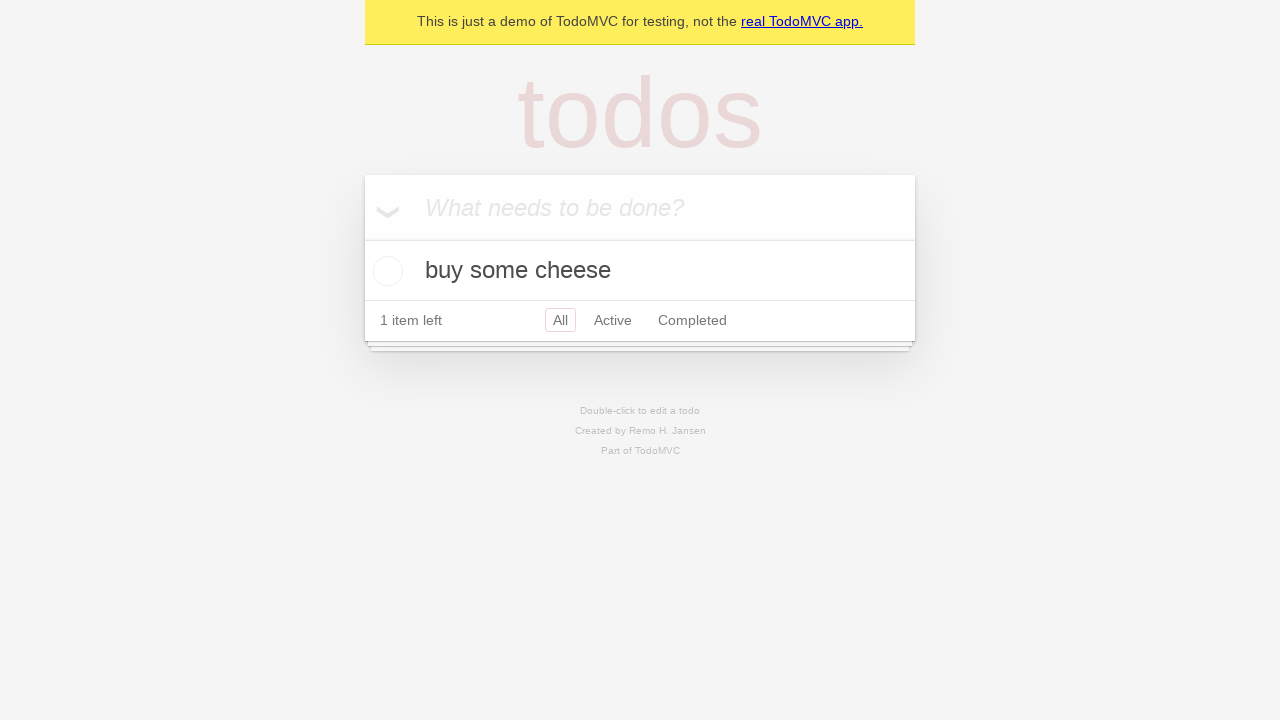

Filled todo input with 'feed the cat' on internal:attr=[placeholder="What needs to be done?"i]
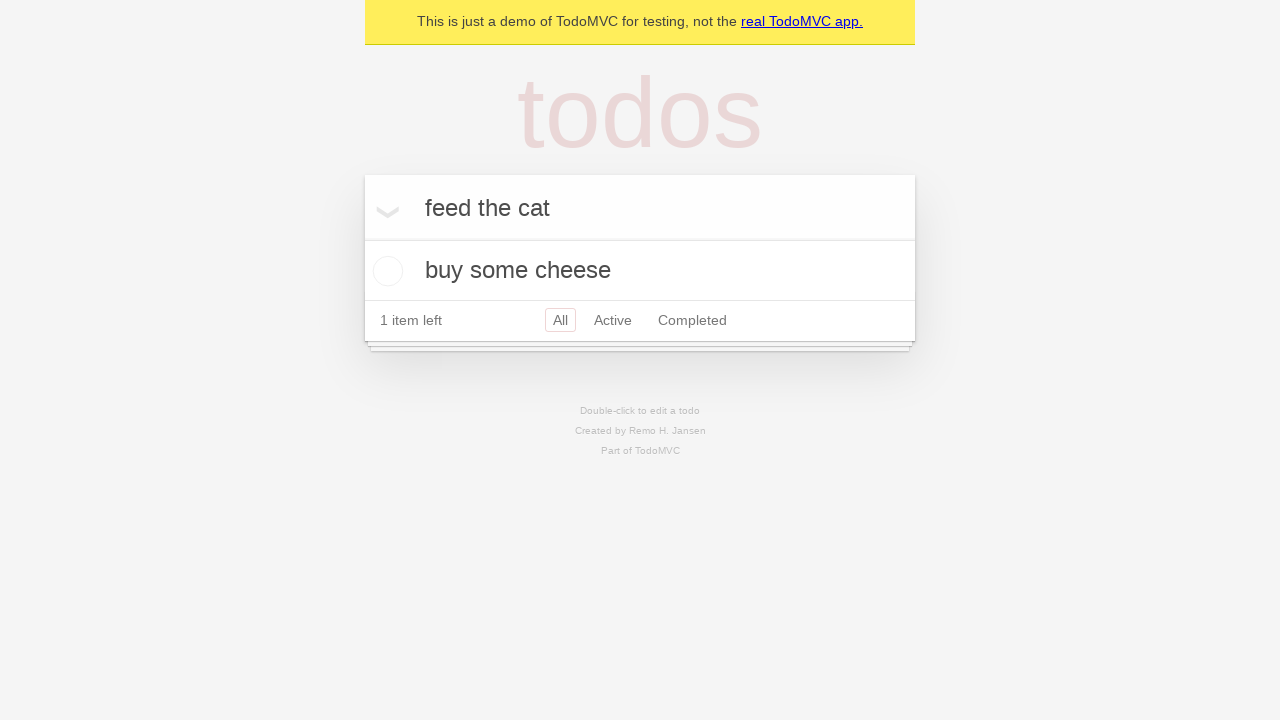

Pressed Enter to create second todo on internal:attr=[placeholder="What needs to be done?"i]
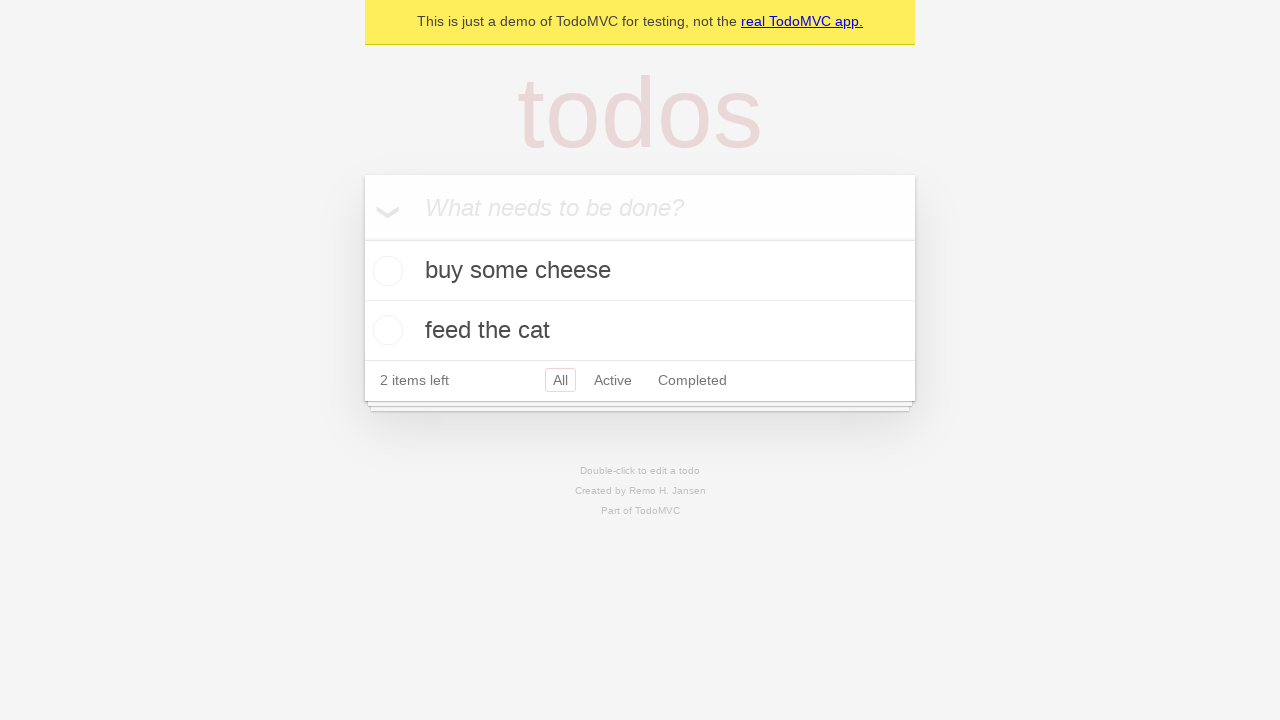

Filled todo input with 'book a doctors appointment' on internal:attr=[placeholder="What needs to be done?"i]
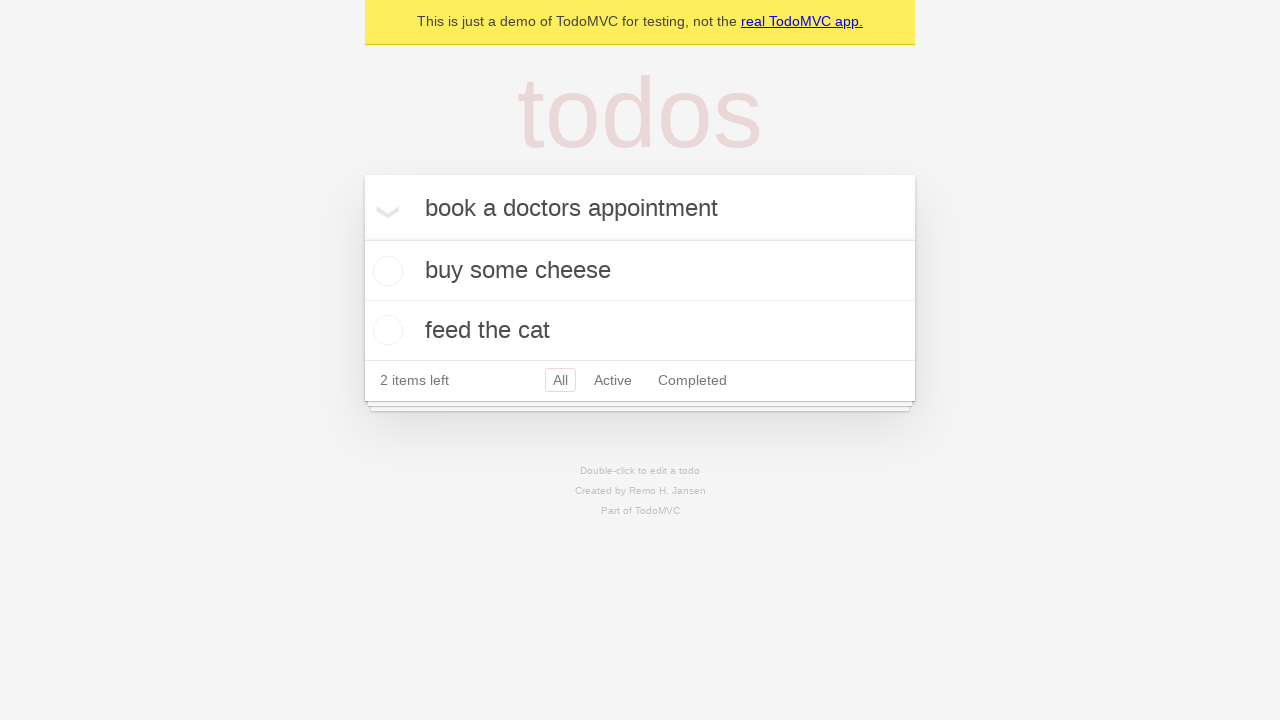

Pressed Enter to create third todo on internal:attr=[placeholder="What needs to be done?"i]
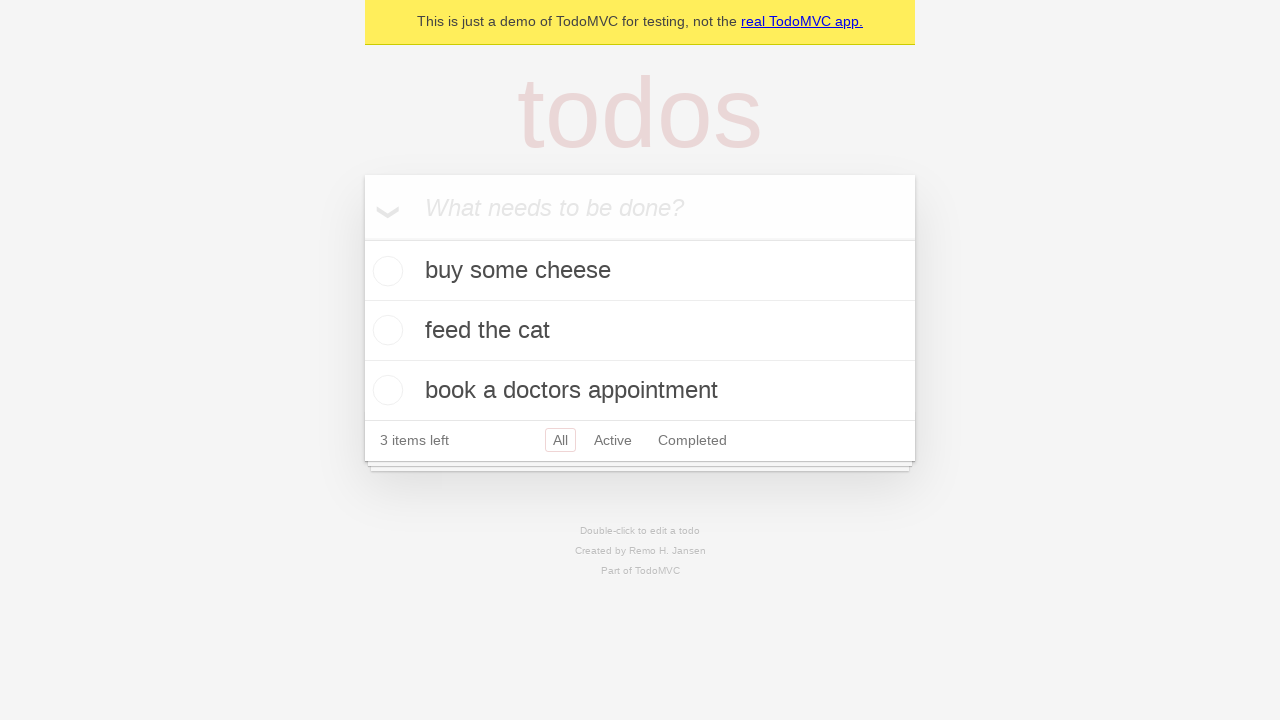

Third todo item appeared in the list
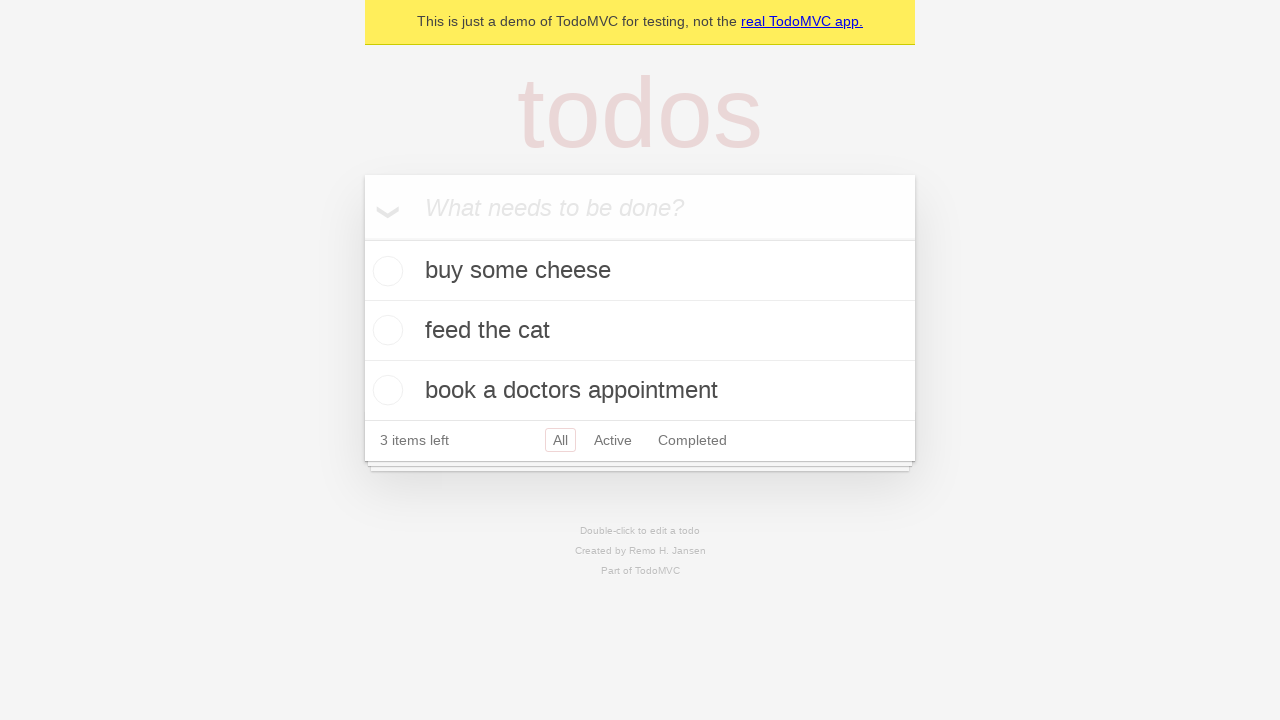

Checked the first todo as completed at (385, 271) on .todo-list li .toggle >> nth=0
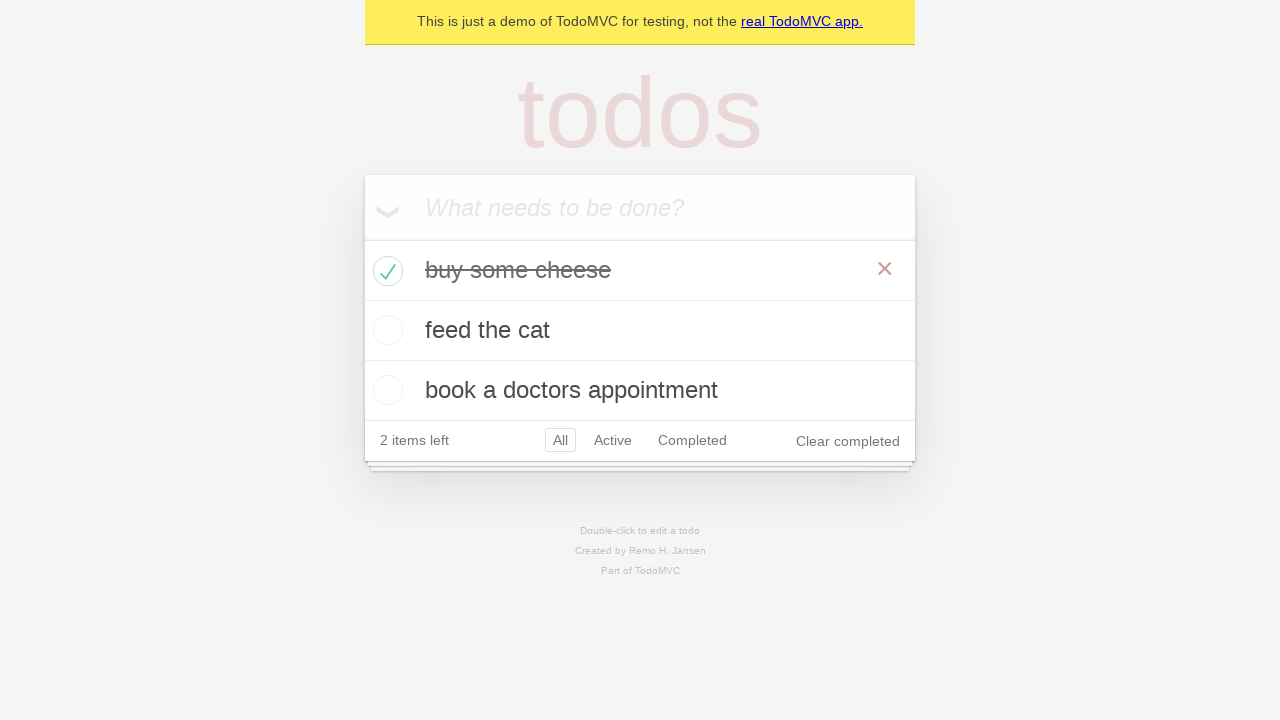

Clear completed button appeared after marking first todo complete
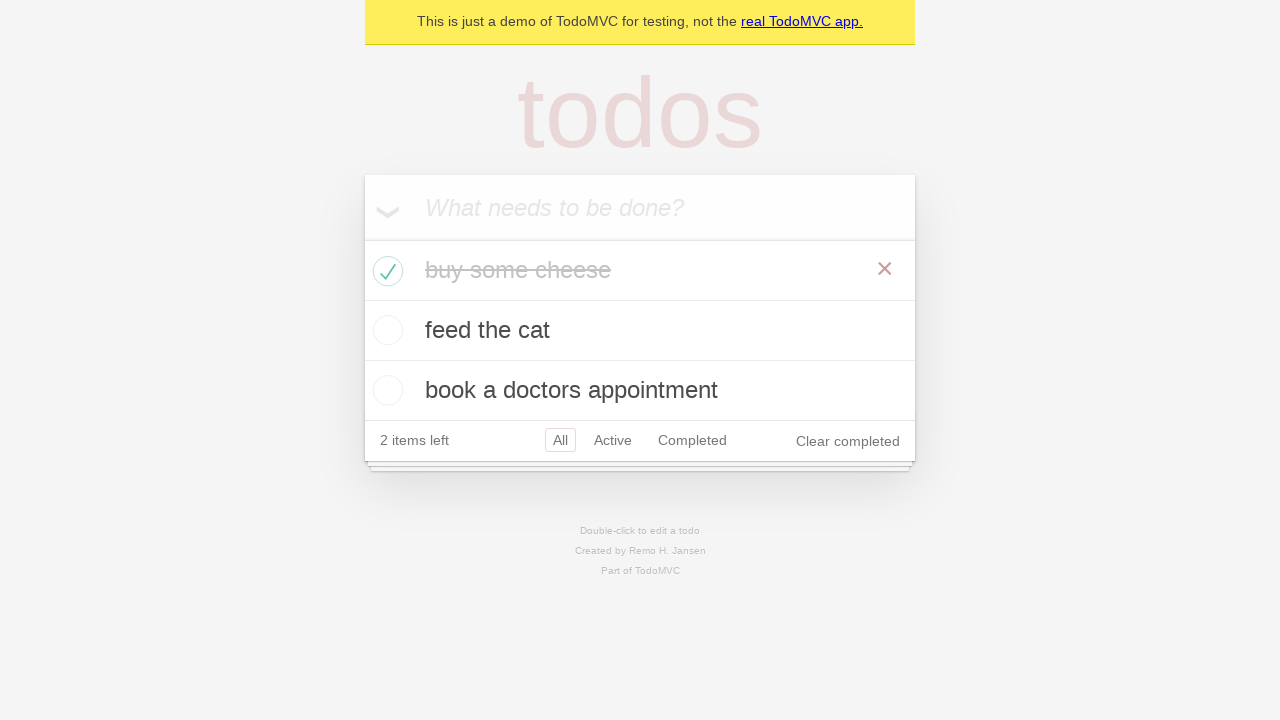

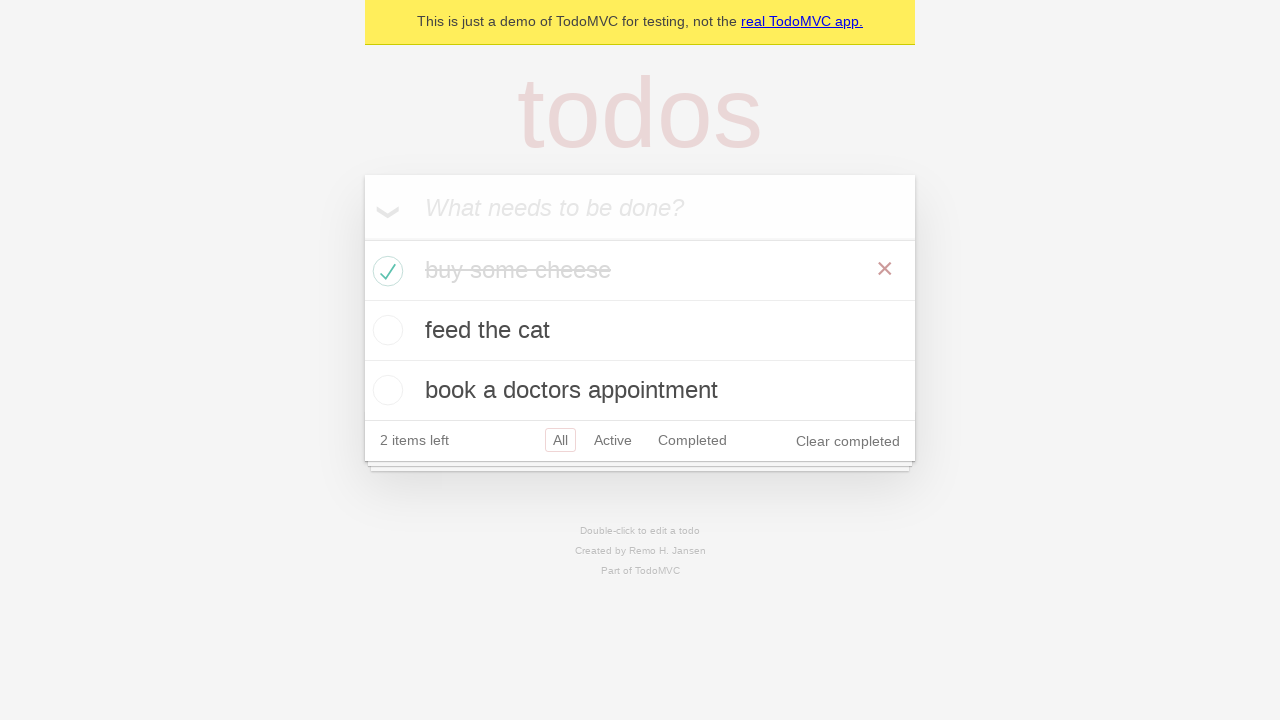